Navigates to the sitemap XML page, clicks a link to the main homepage, and resizes the viewport to mobile dimensions (375x667)

Starting URL: https://www.getcalley.com/page-sitemap.xml

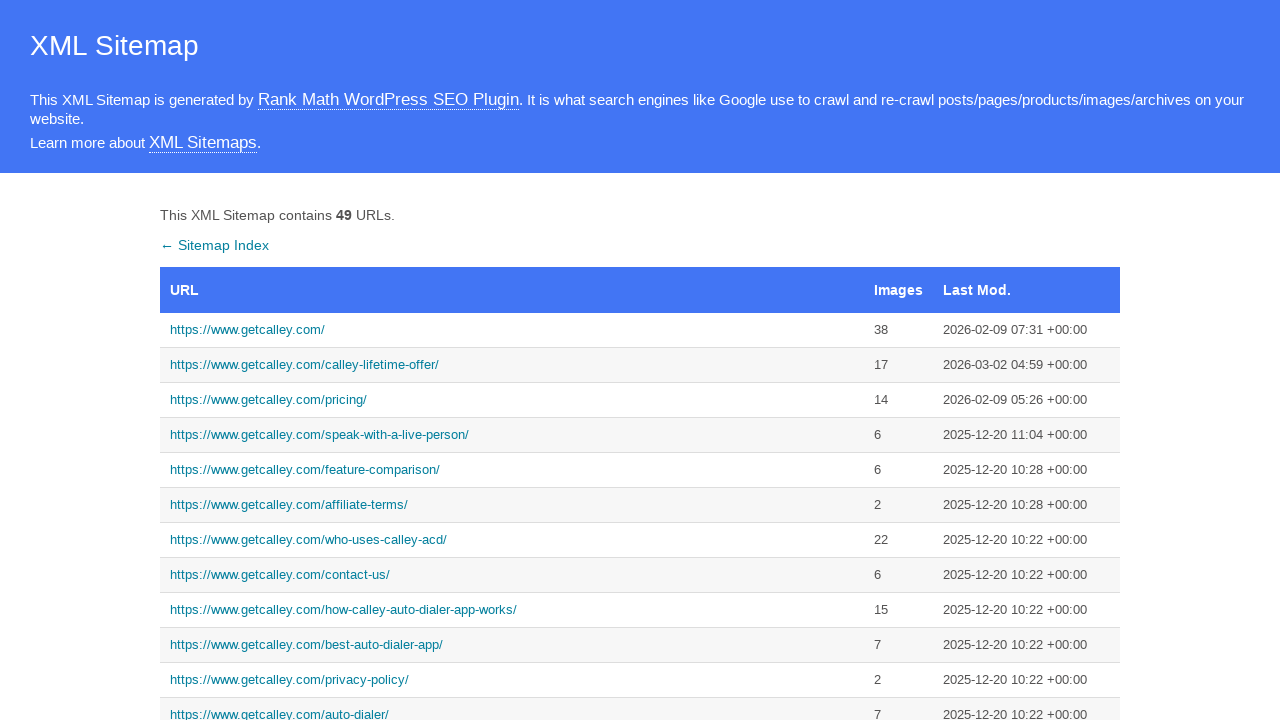

Navigated to sitemap XML page at https://www.getcalley.com/page-sitemap.xml
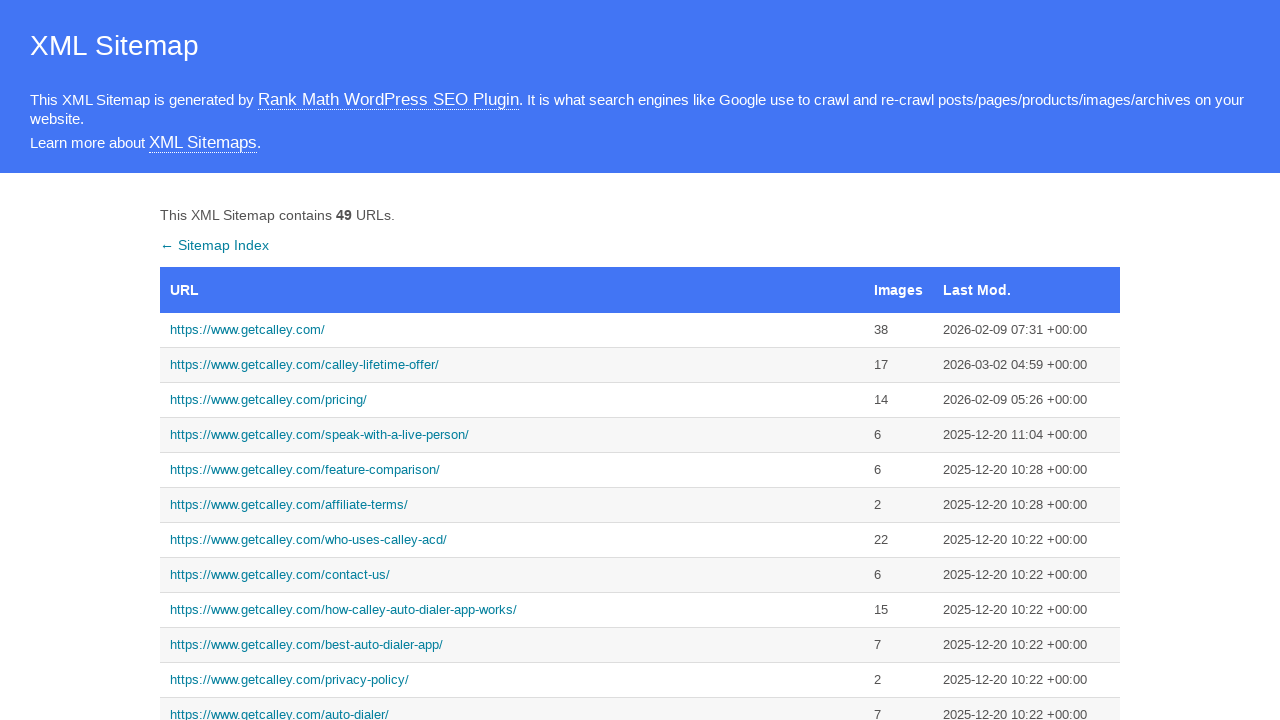

Clicked link to main homepage (https://www.getcalley.com/) at (512, 330) on text=https://www.getcalley.com/
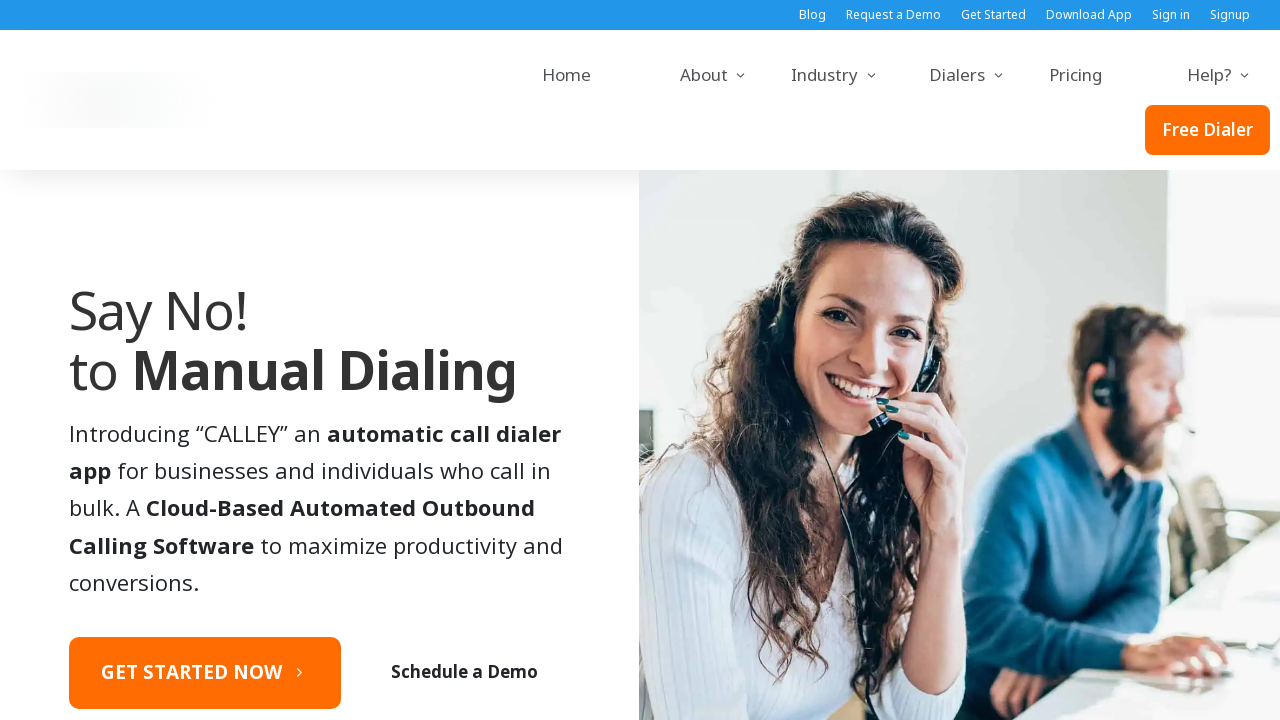

Homepage loaded successfully
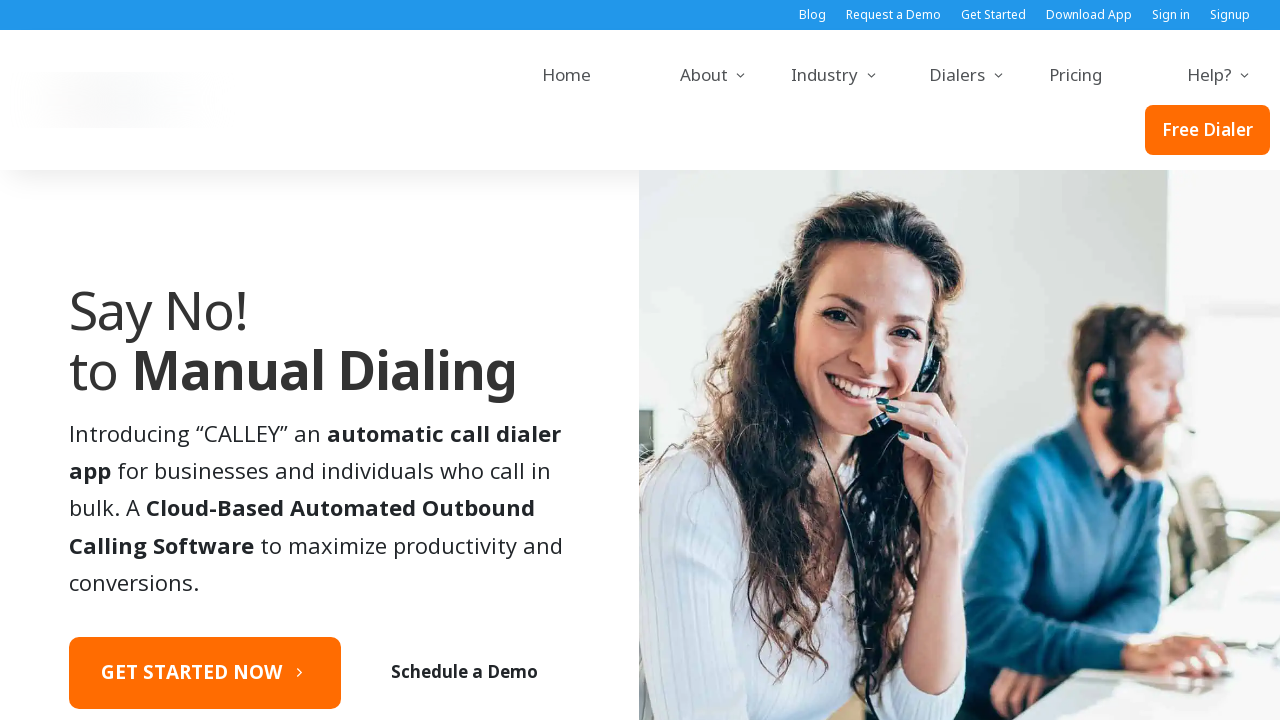

Resized viewport to mobile dimensions (375x667)
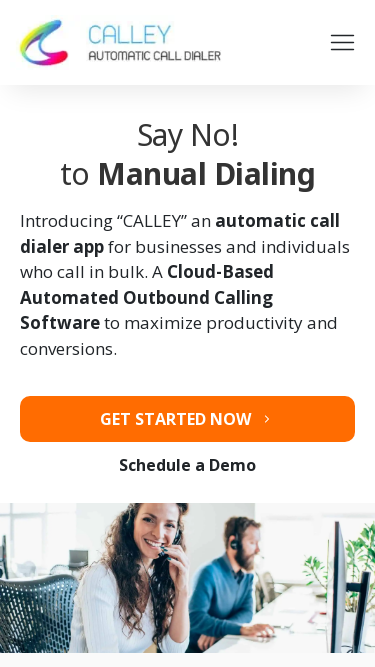

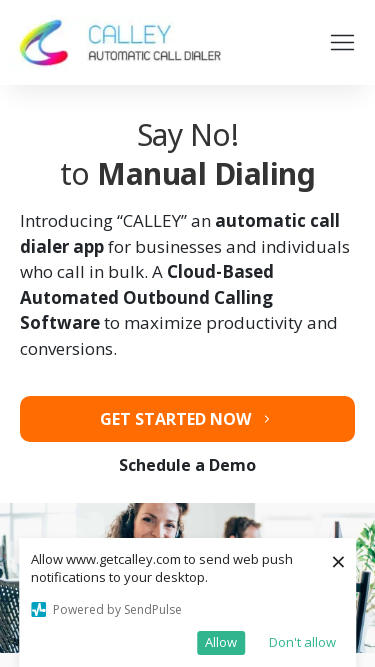